Navigates to the .NET 8.0 download page on Microsoft's website and expands all collapsible sections to reveal hidden content, then verifies tables are present on the page.

Starting URL: https://dotnet.microsoft.com/en-us/download/dotnet/8.0

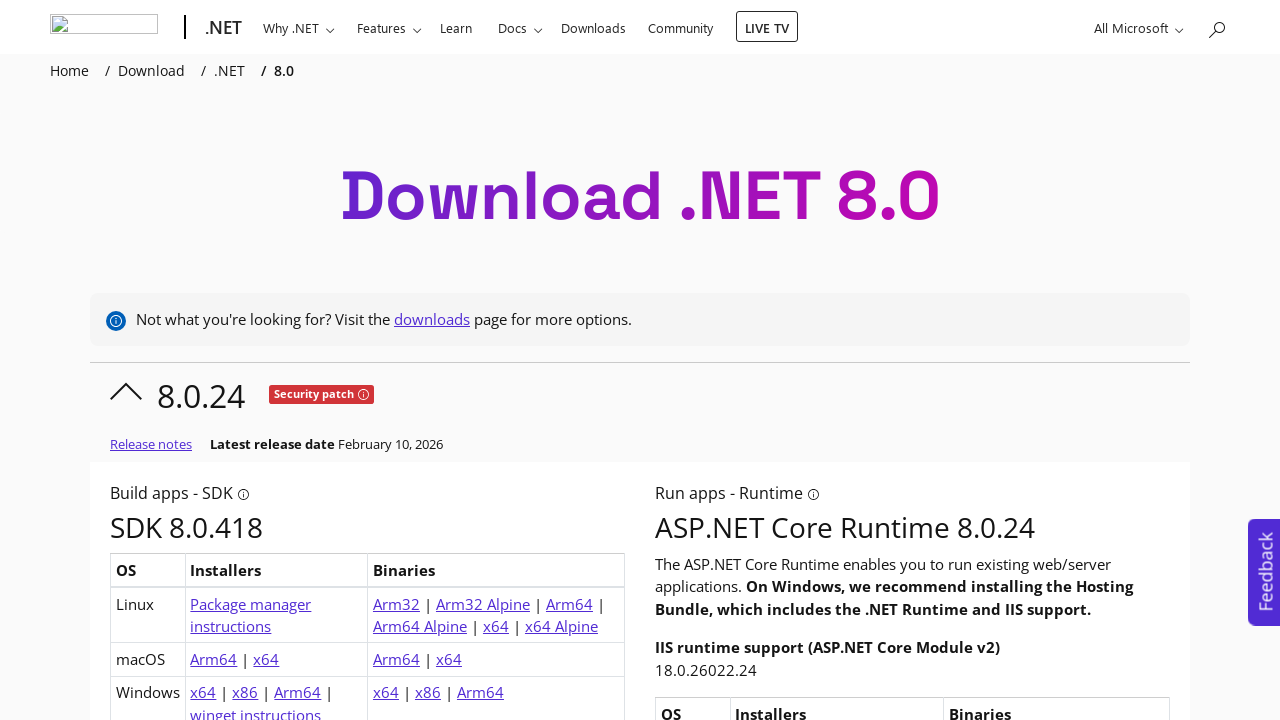

Waited for page to reach networkidle load state
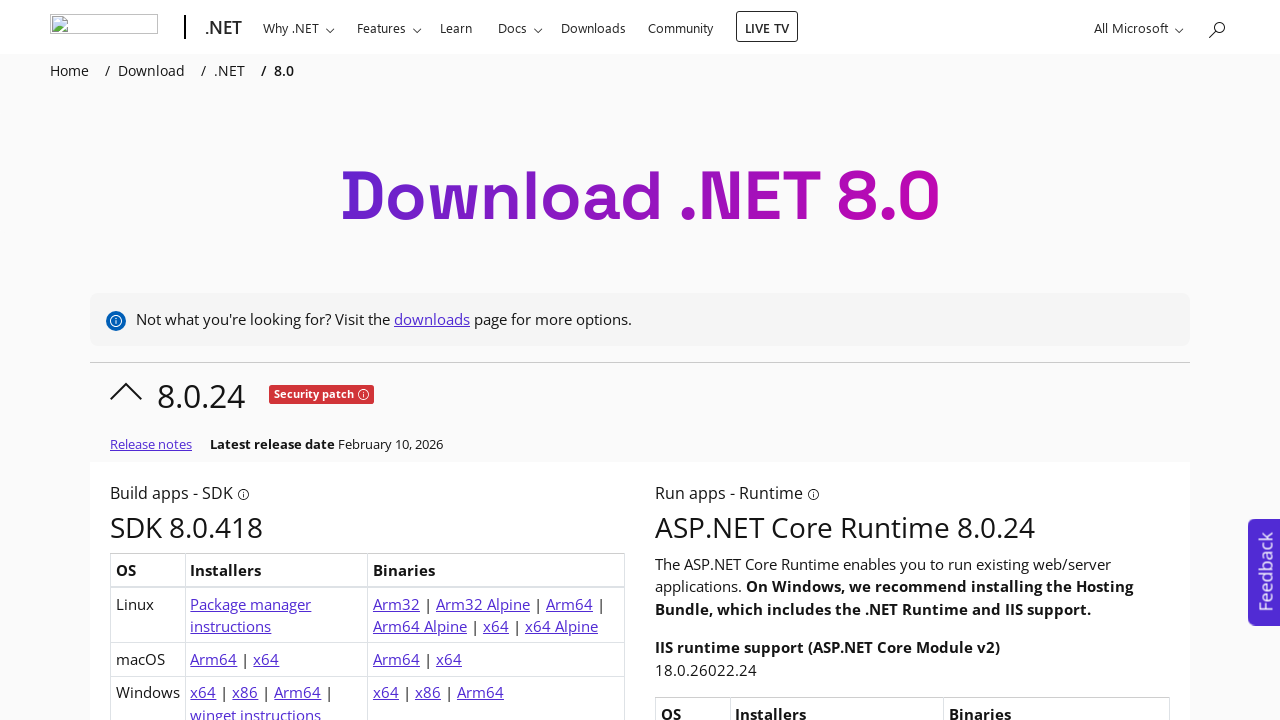

Located all collapsible sections on the page
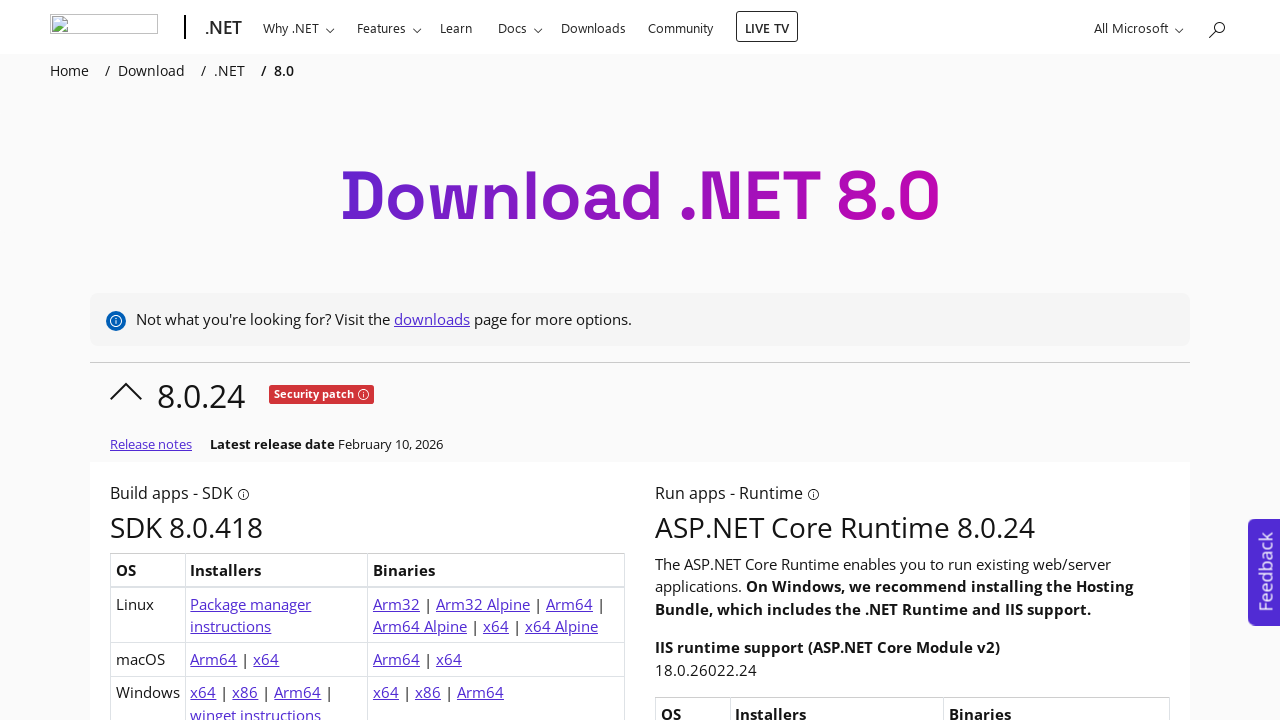

Scrolled collapsible section into view
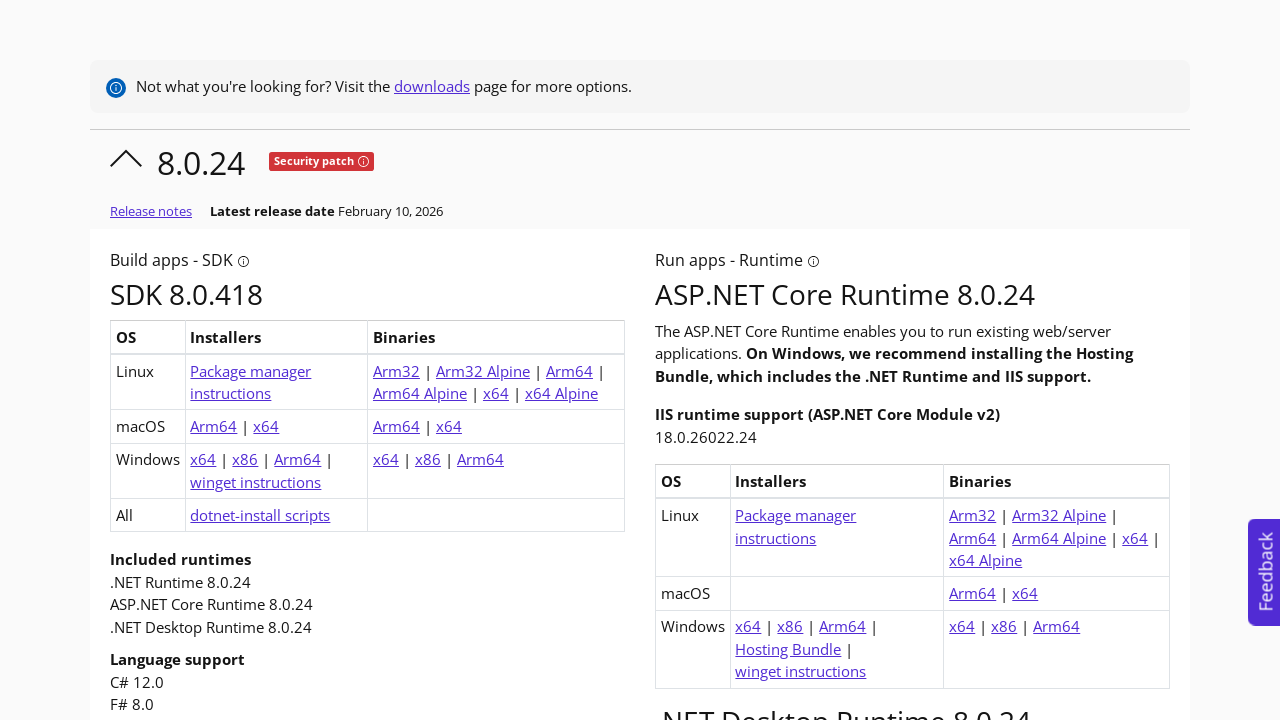

Waited 1 second for scroll to complete
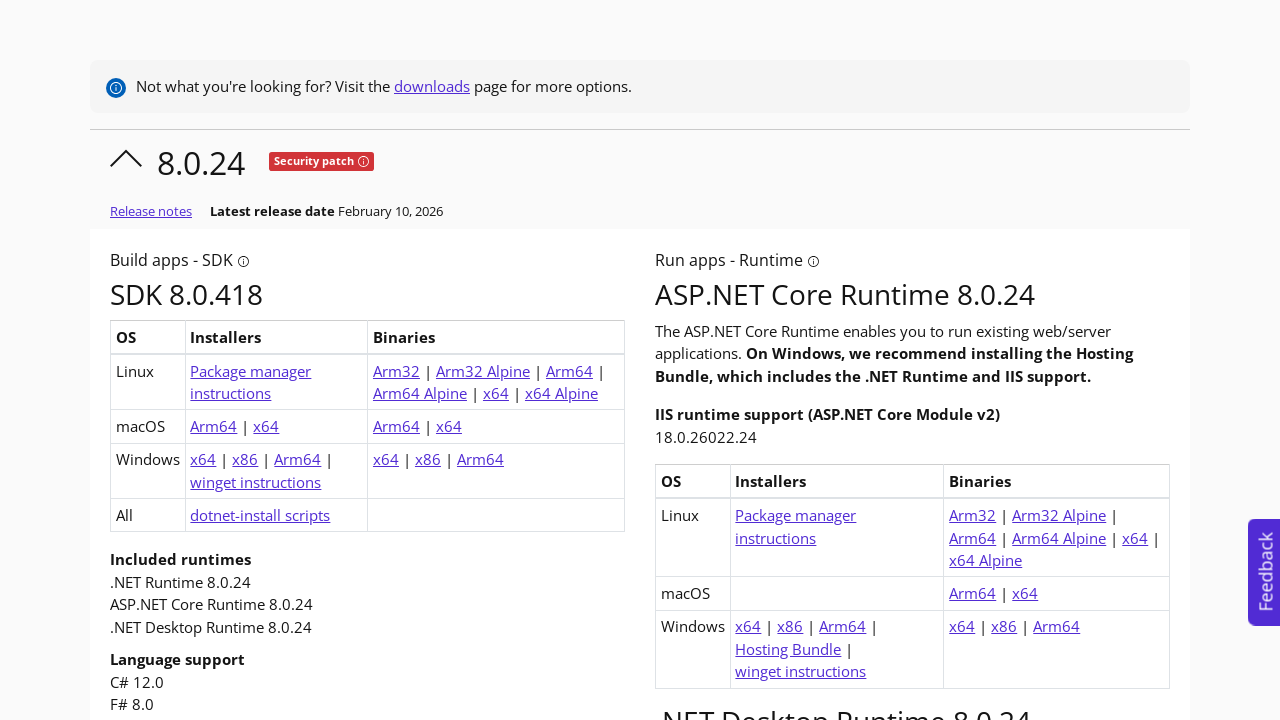

Clicked collapsible section to expand it at (640, 360) on xpath=/html/body/div[5]/div[2] >> nth=0
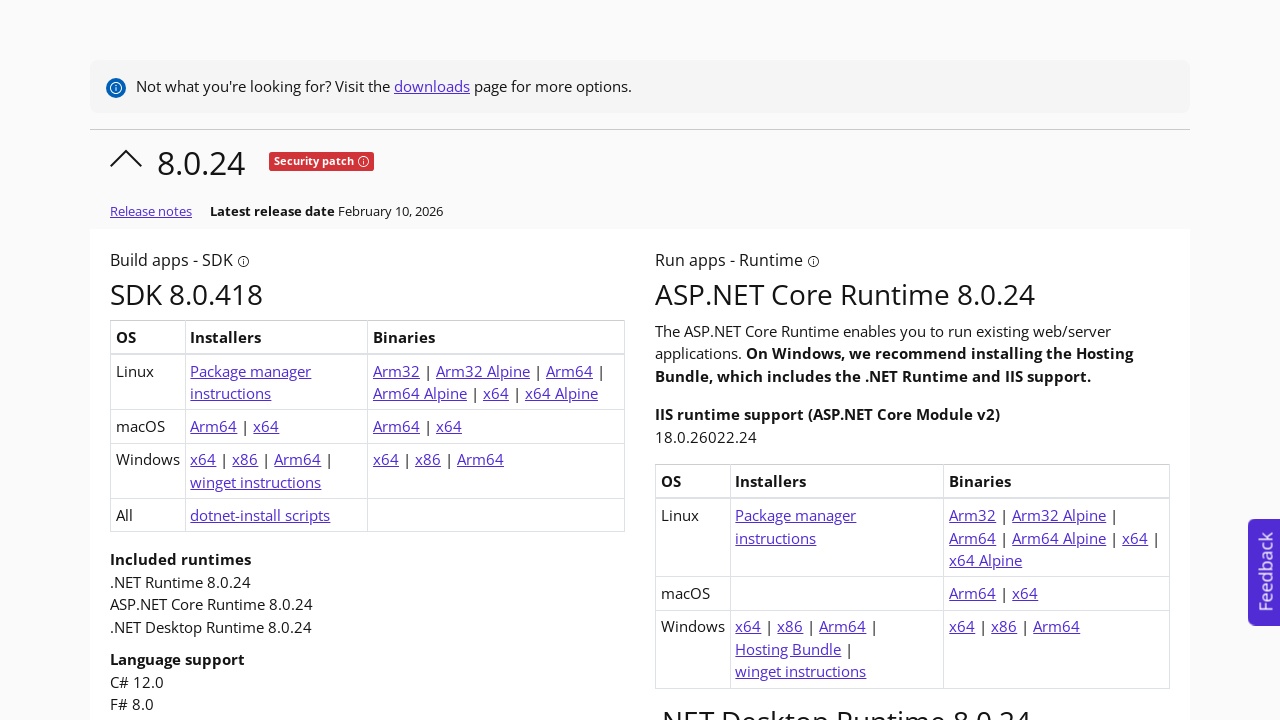

Waited 3 seconds for section content to expand
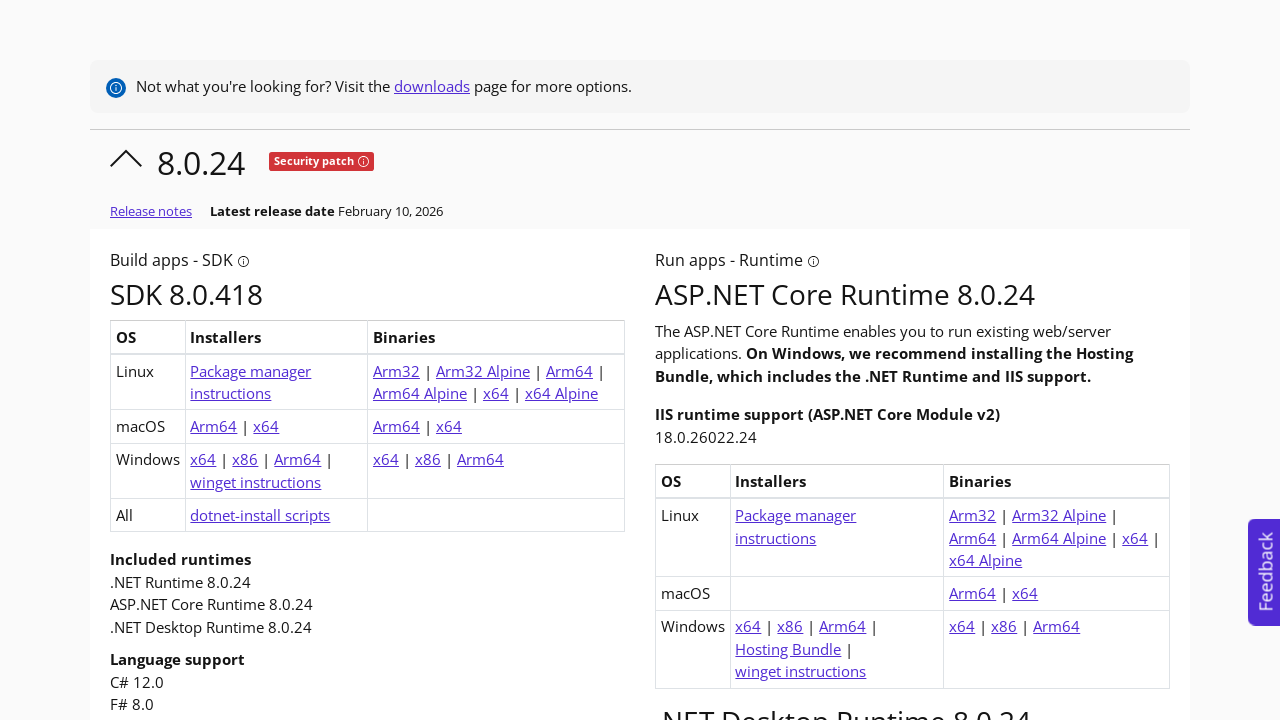

Waited 3 seconds for all expanded content to fully load
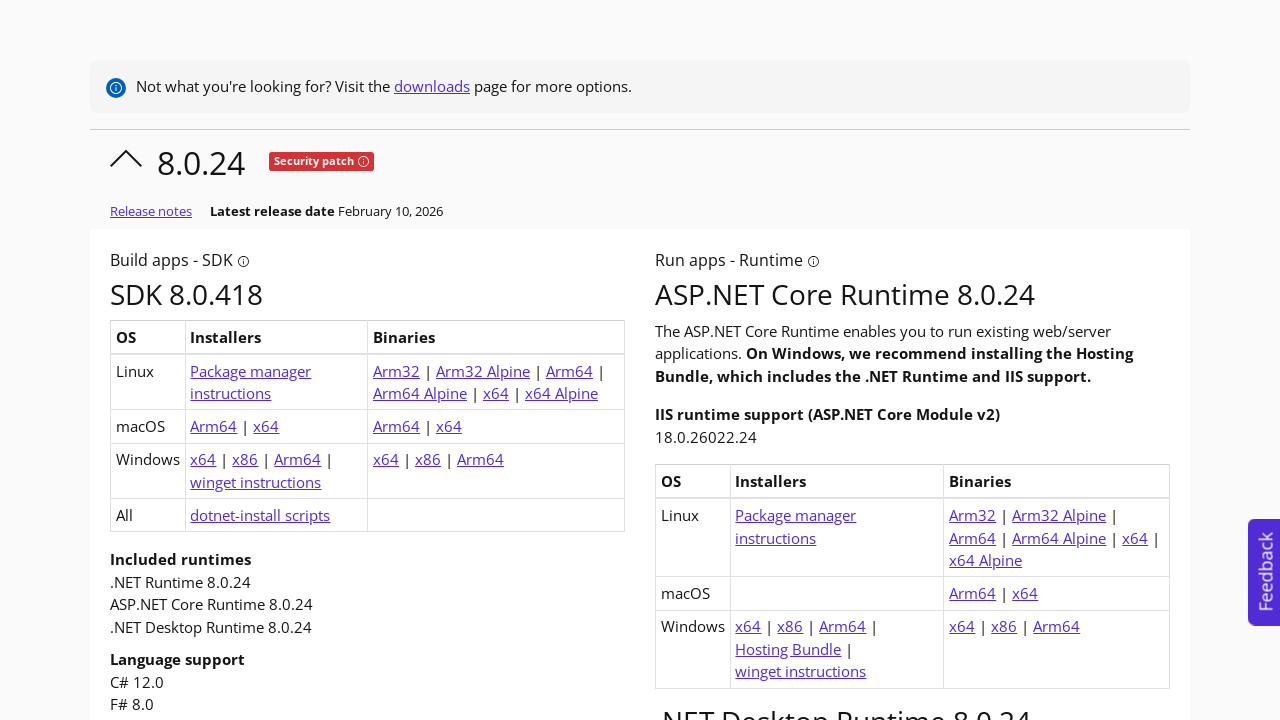

Verified that tables are present on the page
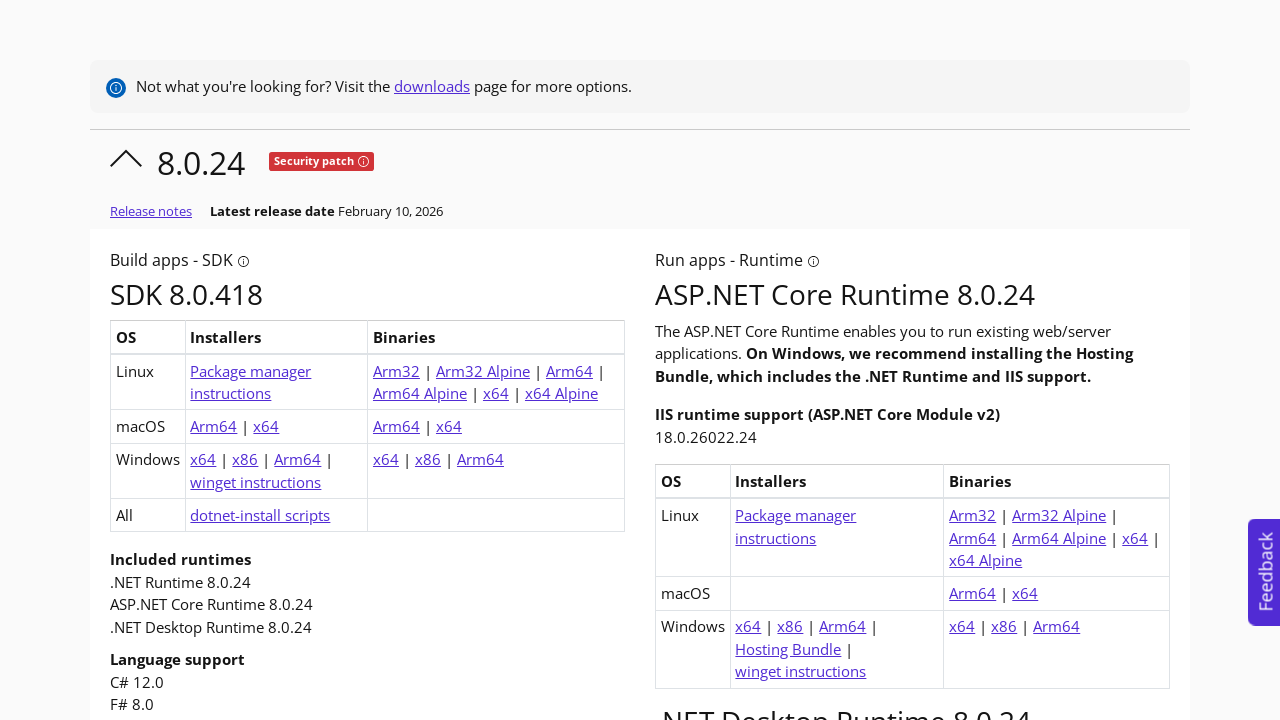

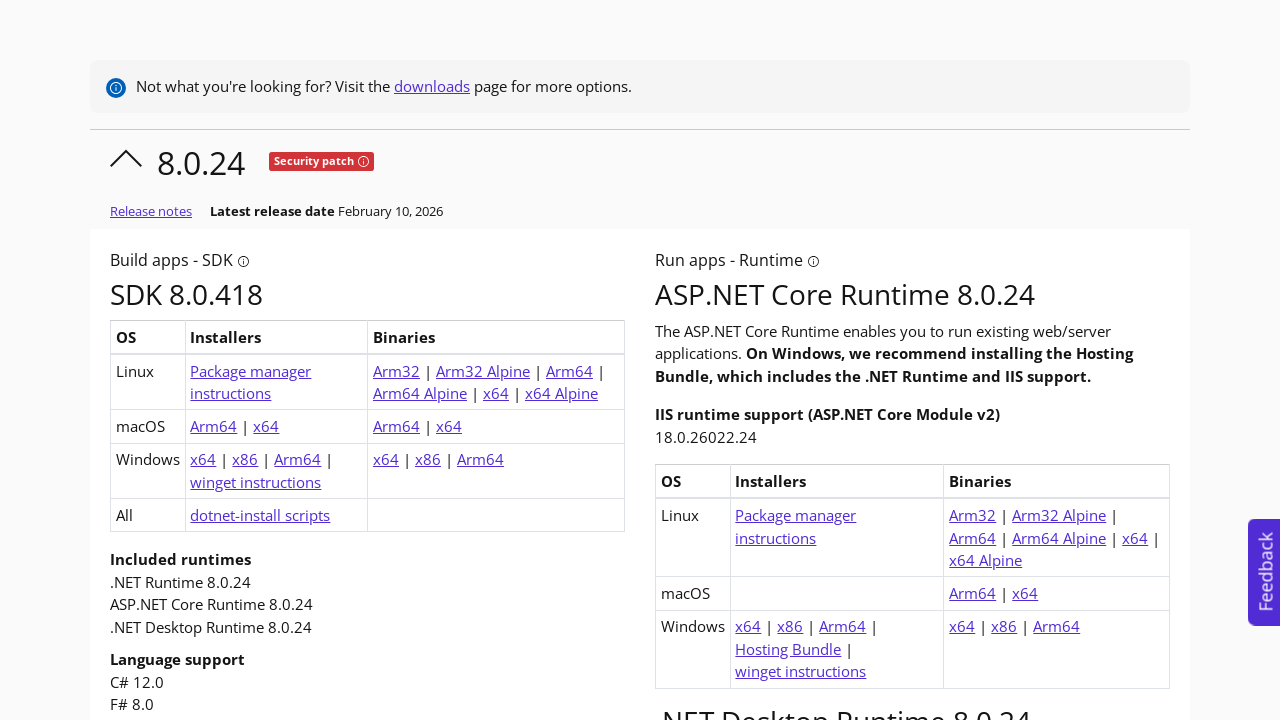